Tests browser window handling by opening a new tab and switching between the parent and child windows

Starting URL: https://demoqa.com/browser-windows

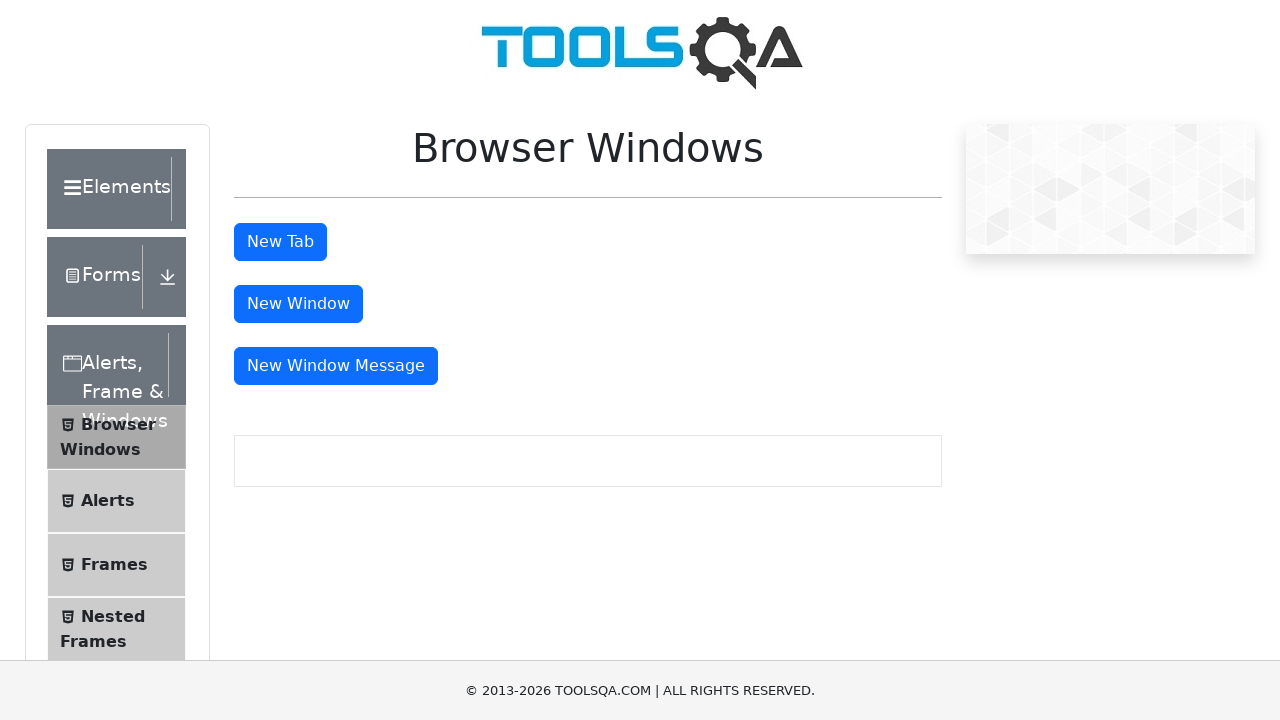

Clicked 'New Tab' button to open a new tab at (280, 242) on button#tabButton
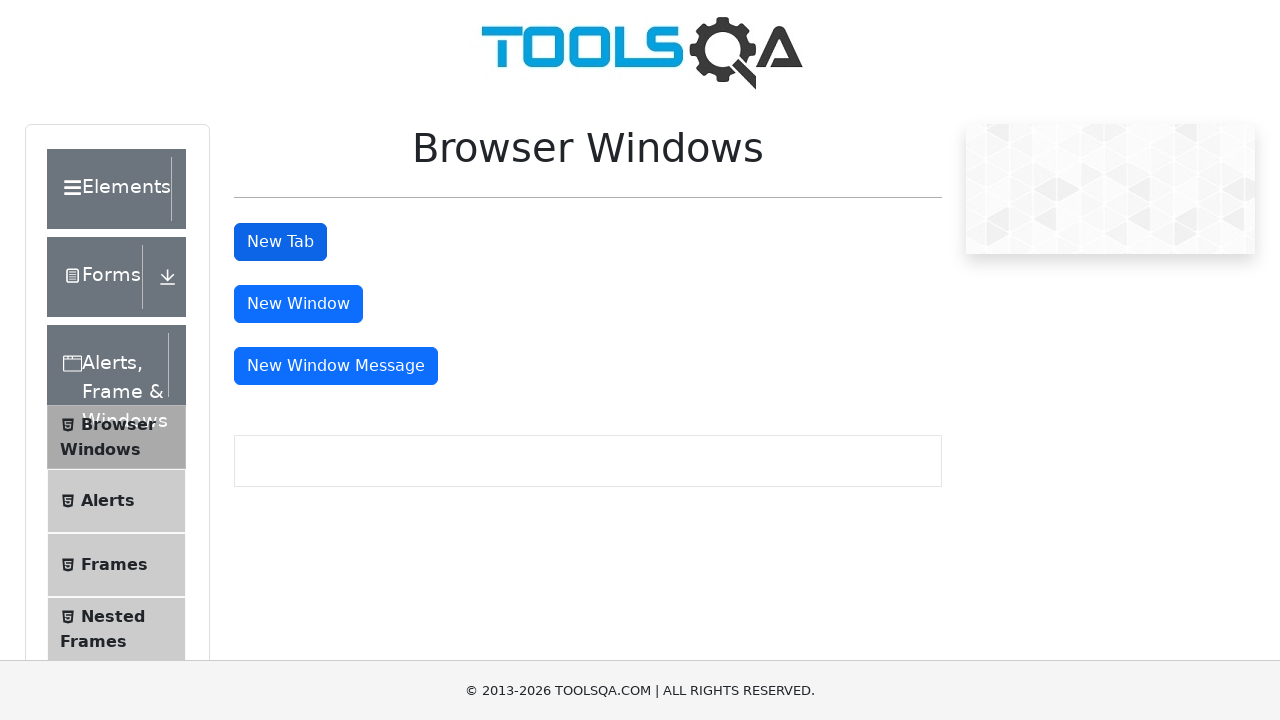

Retrieved all window/tab contexts
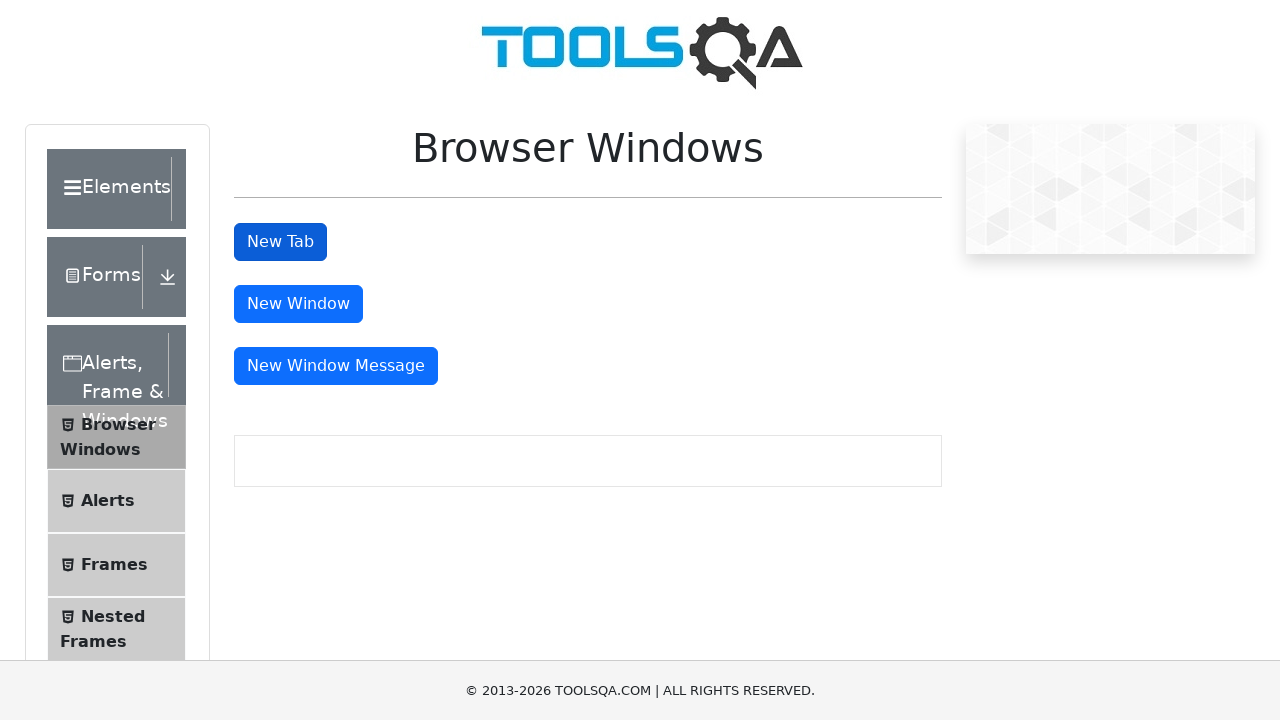

Identified parent tab (index 0)
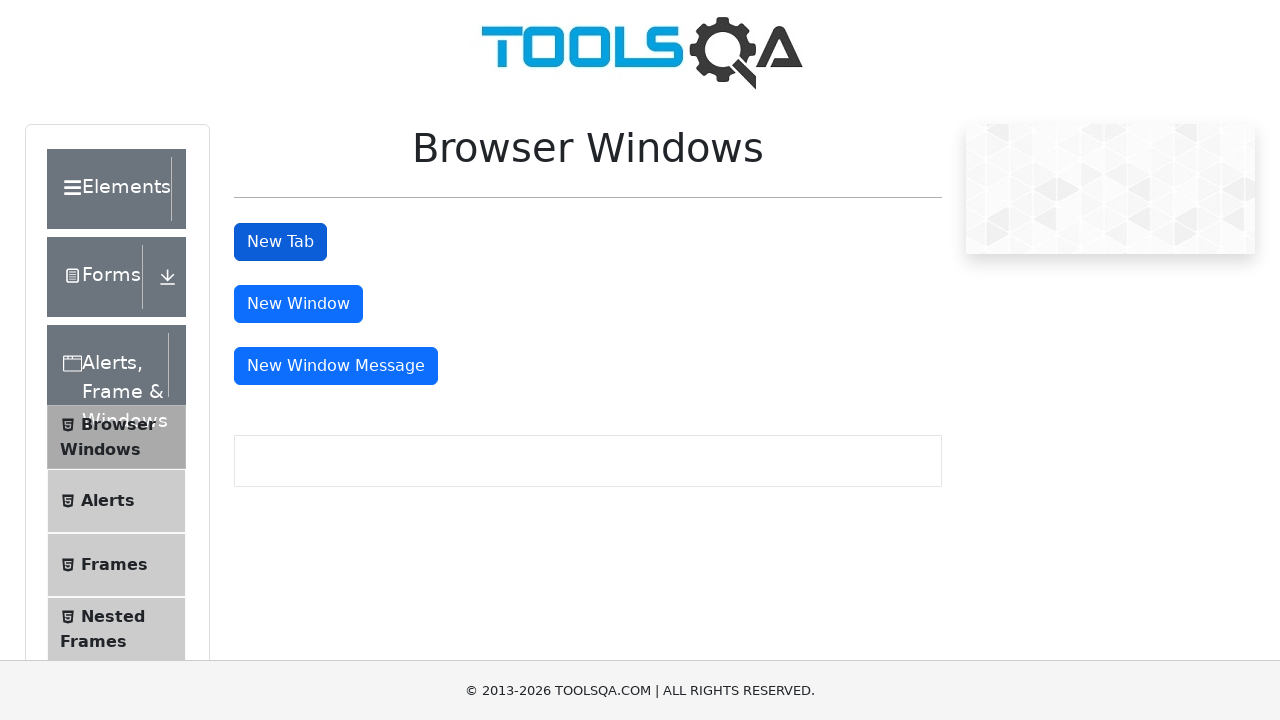

Identified child tab (index 1)
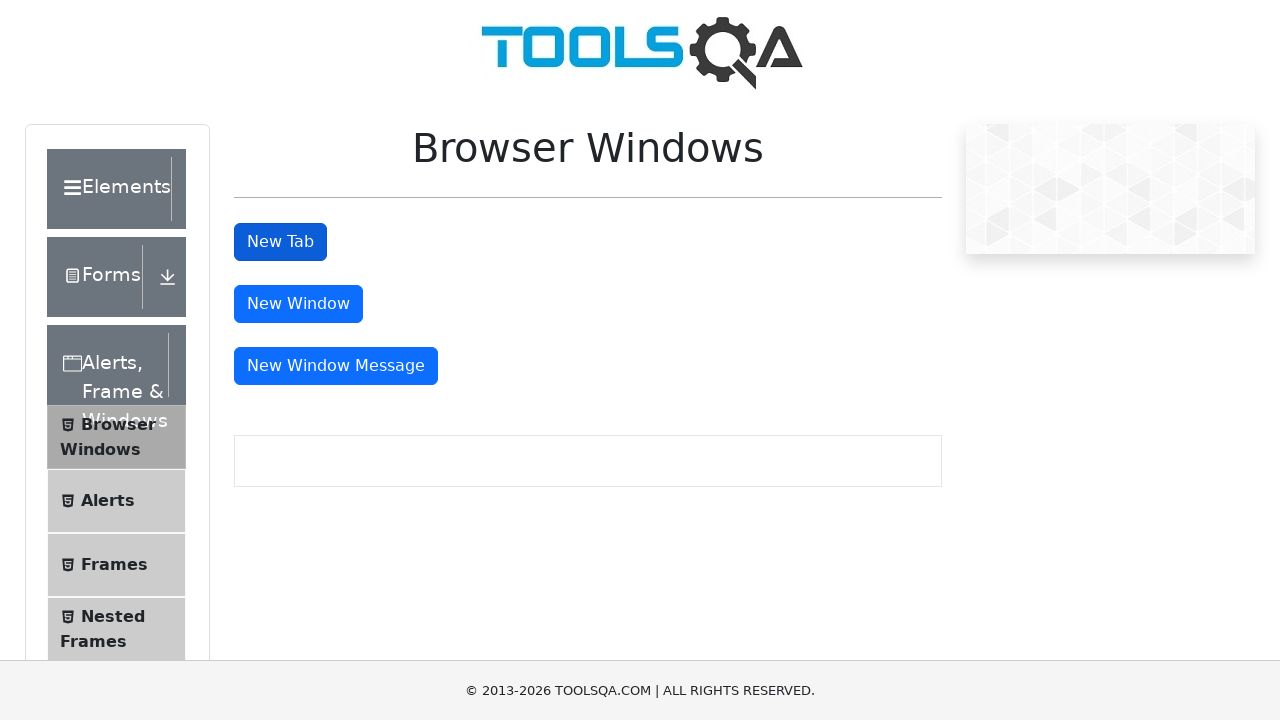

Retrieved child tab URL: https://demoqa.com/sample
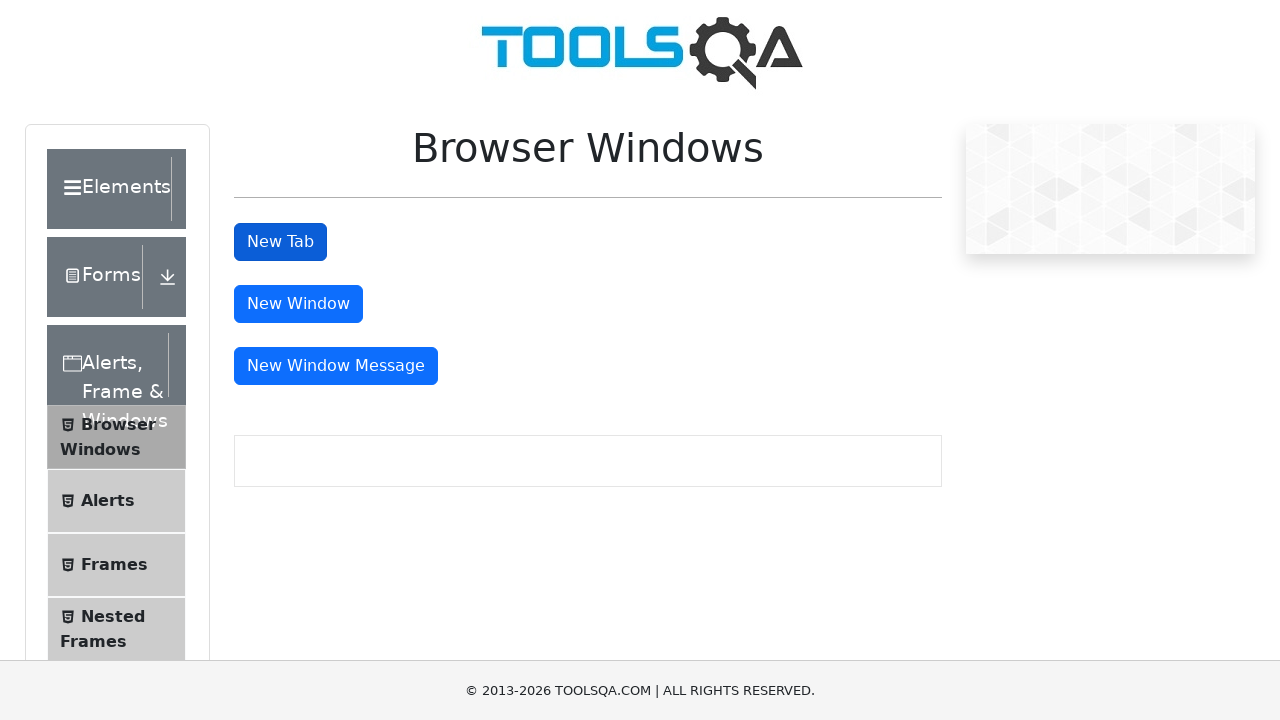

Printed child window URL to console: https://demoqa.com/sample
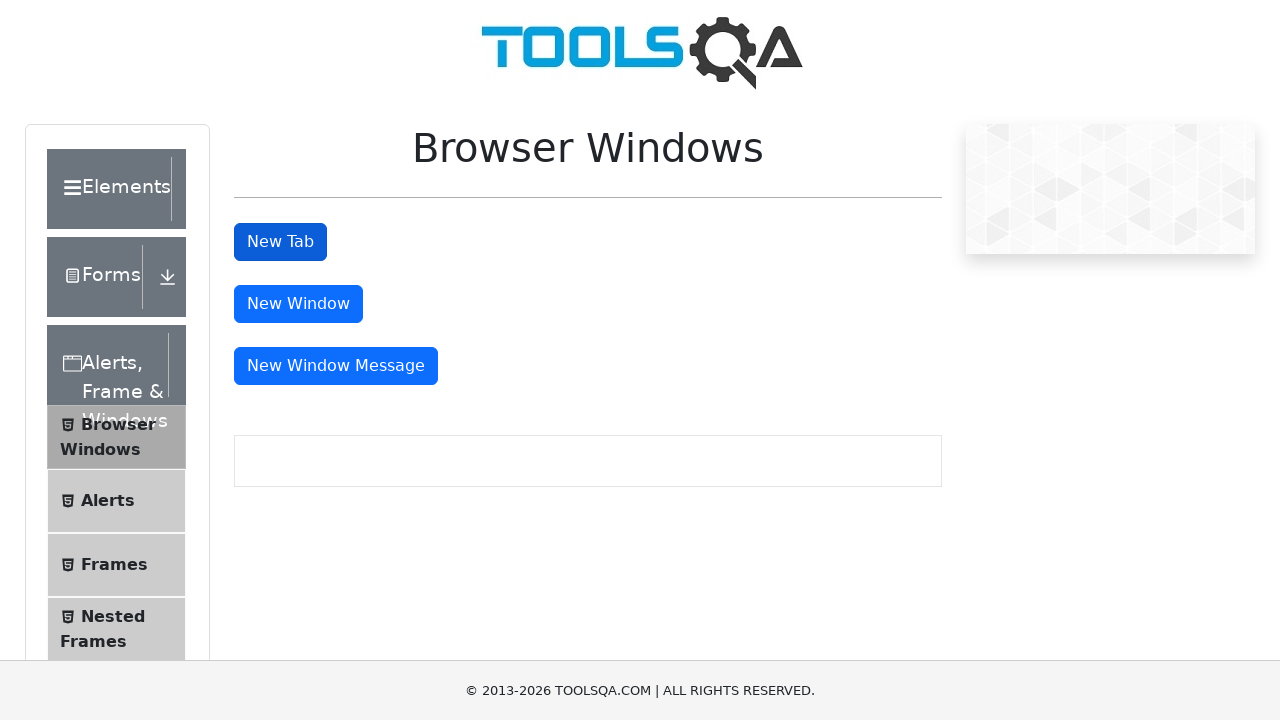

Retrieved parent tab URL: https://demoqa.com/browser-windows
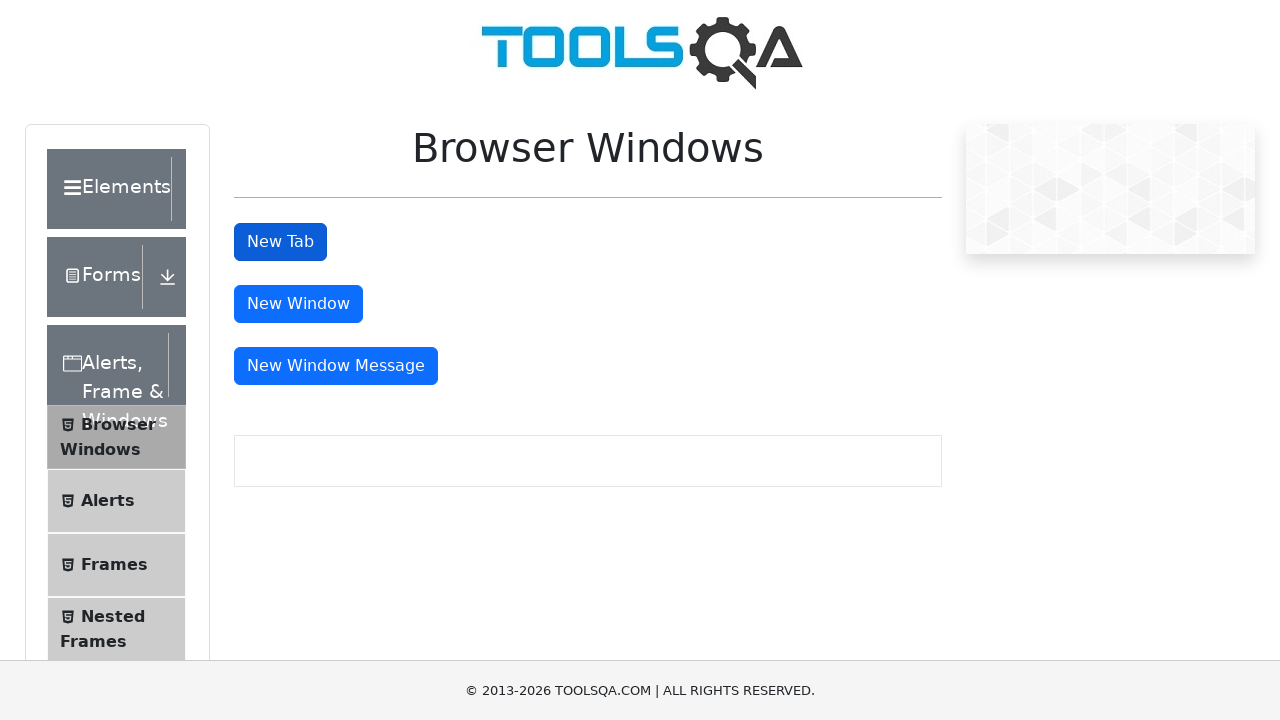

Printed parent window URL to console: https://demoqa.com/browser-windows
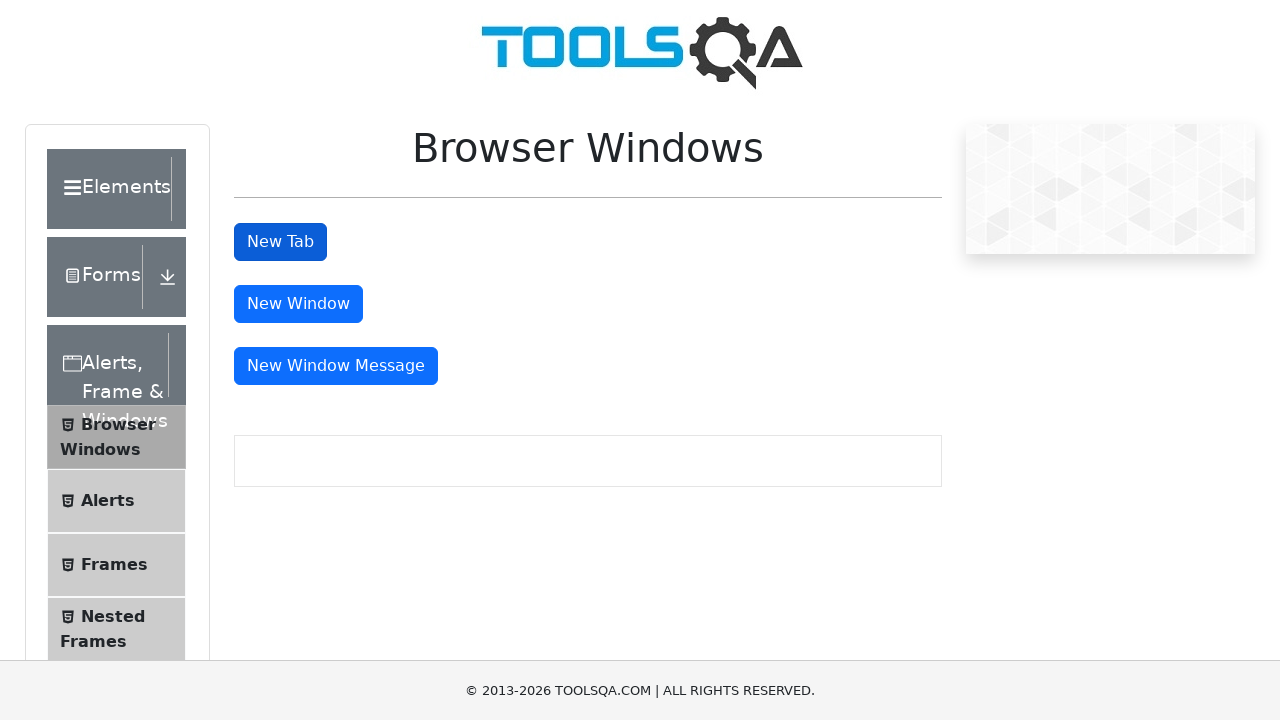

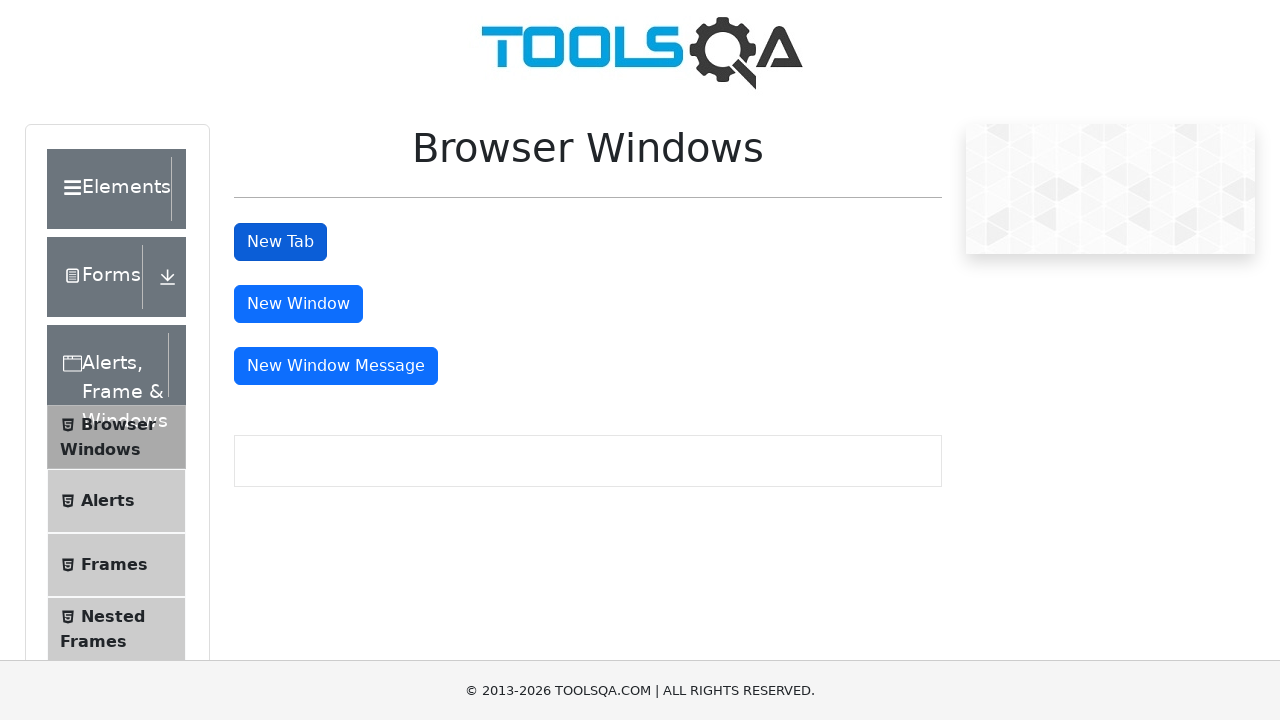